Tests opening multiple links from the footer section in new tabs using keyboard shortcuts and iterates through all opened windows to verify they loaded correctly

Starting URL: https://www.rahulshettyacademy.com/AutomationPractice/

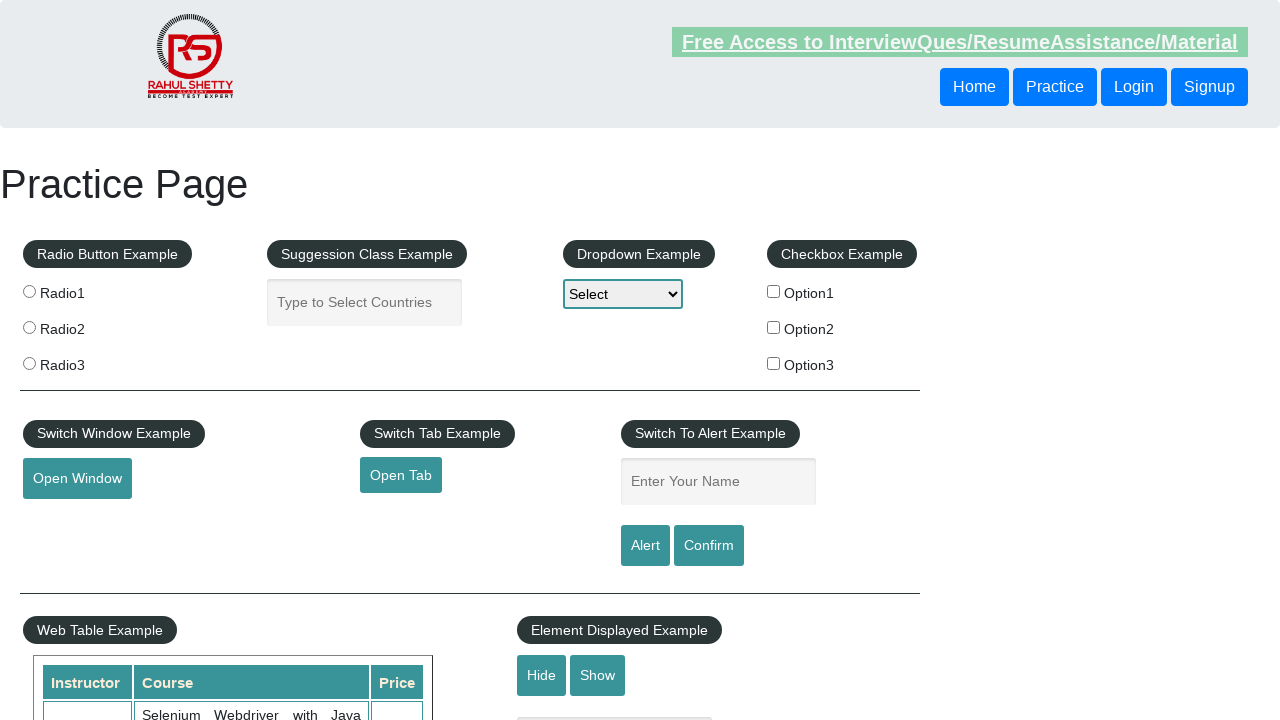

Counted total links on page: 27
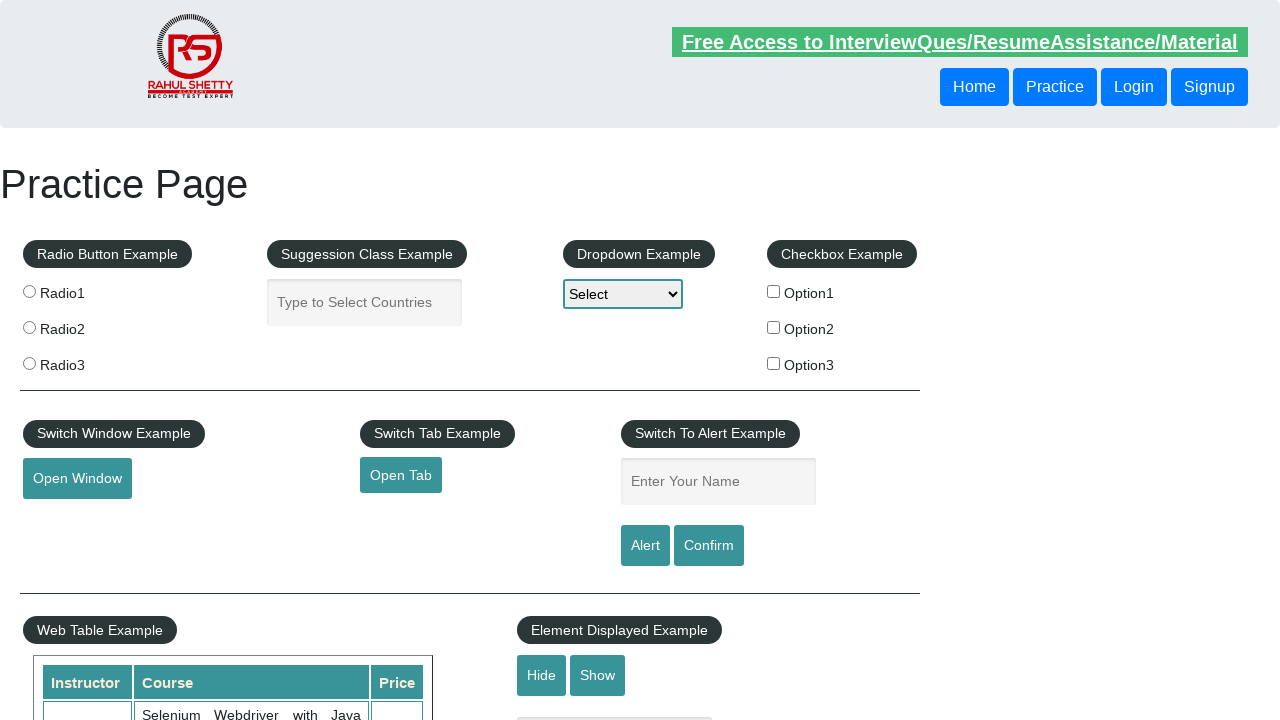

Located footer section (#gf-BIG)
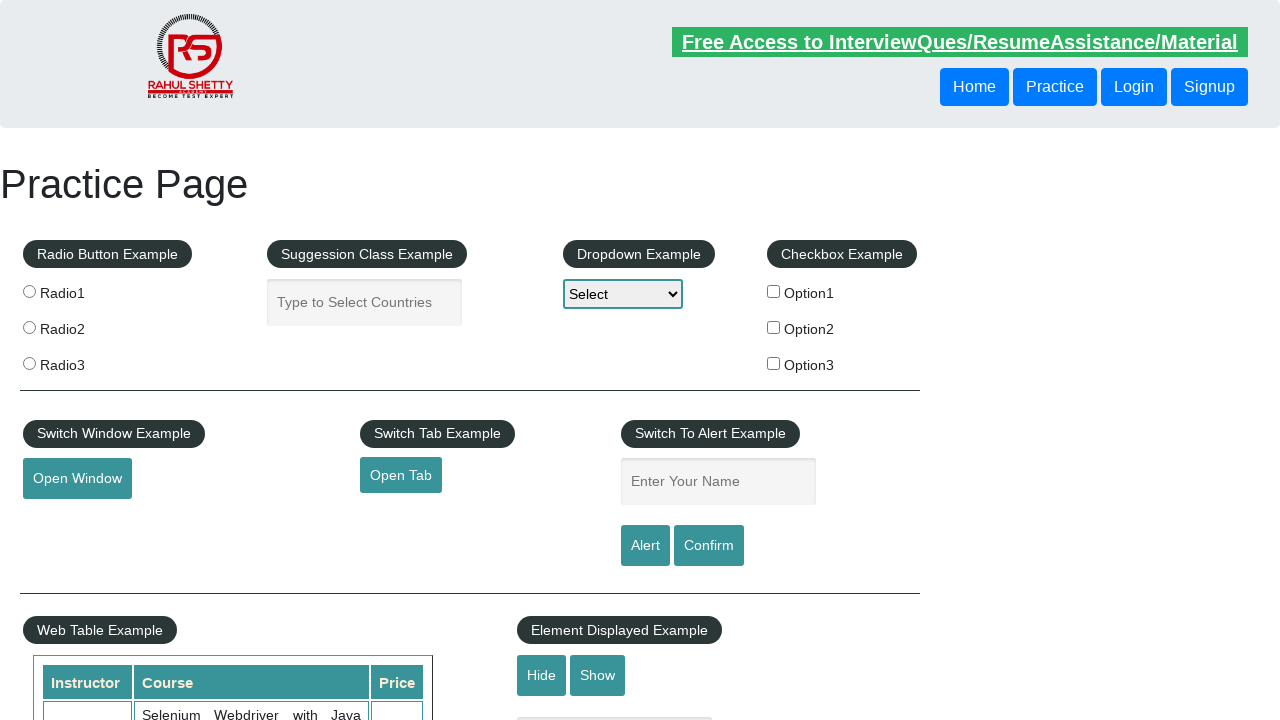

Counted links in footer: 20
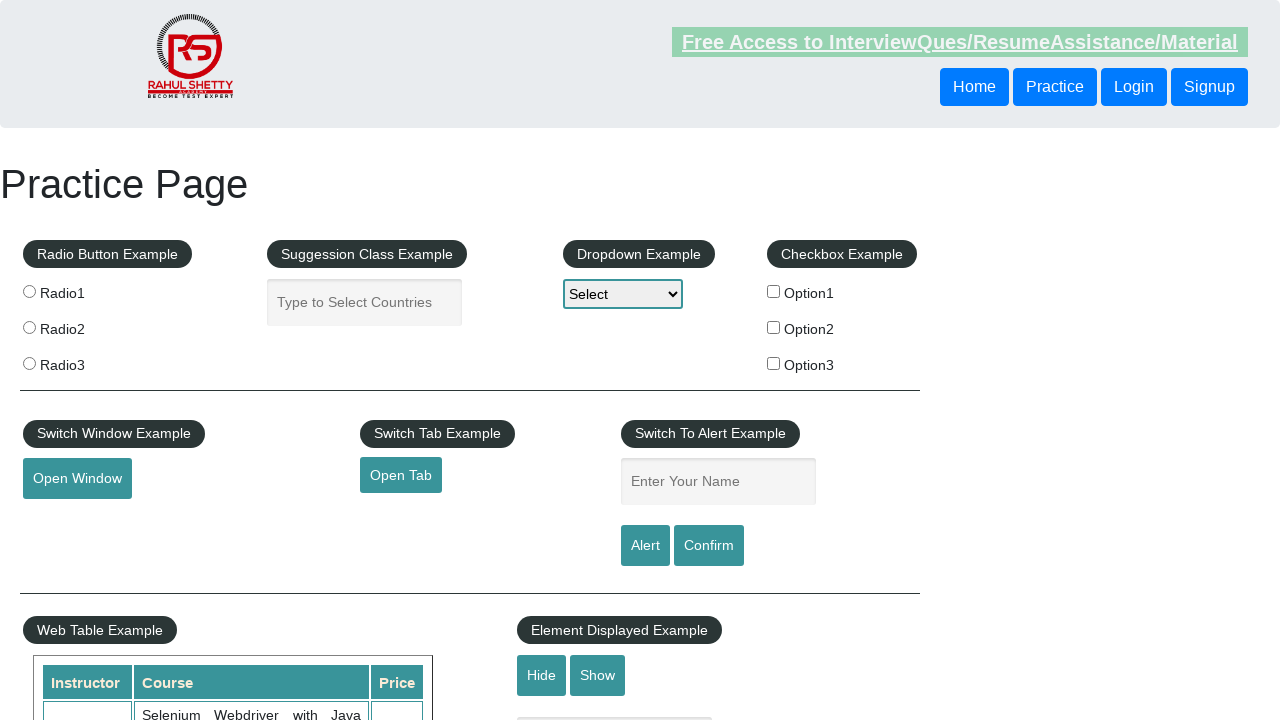

Located first column in footer table
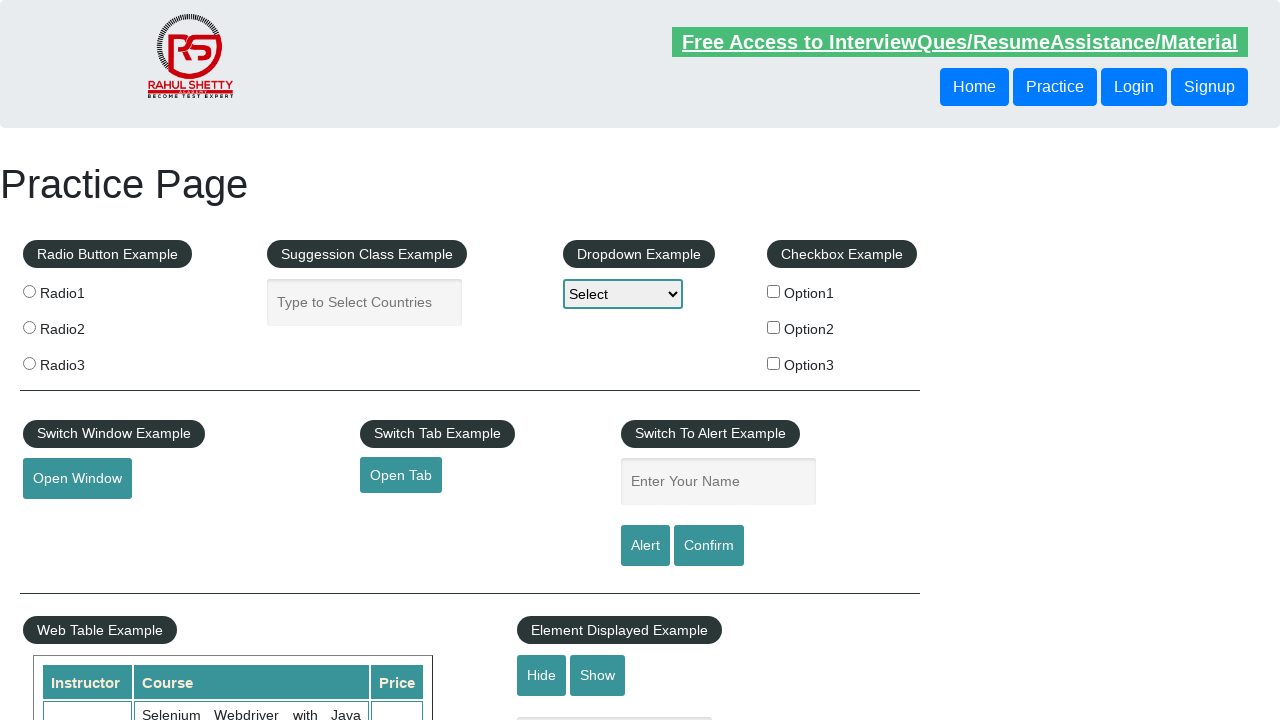

Counted links in first column: 5
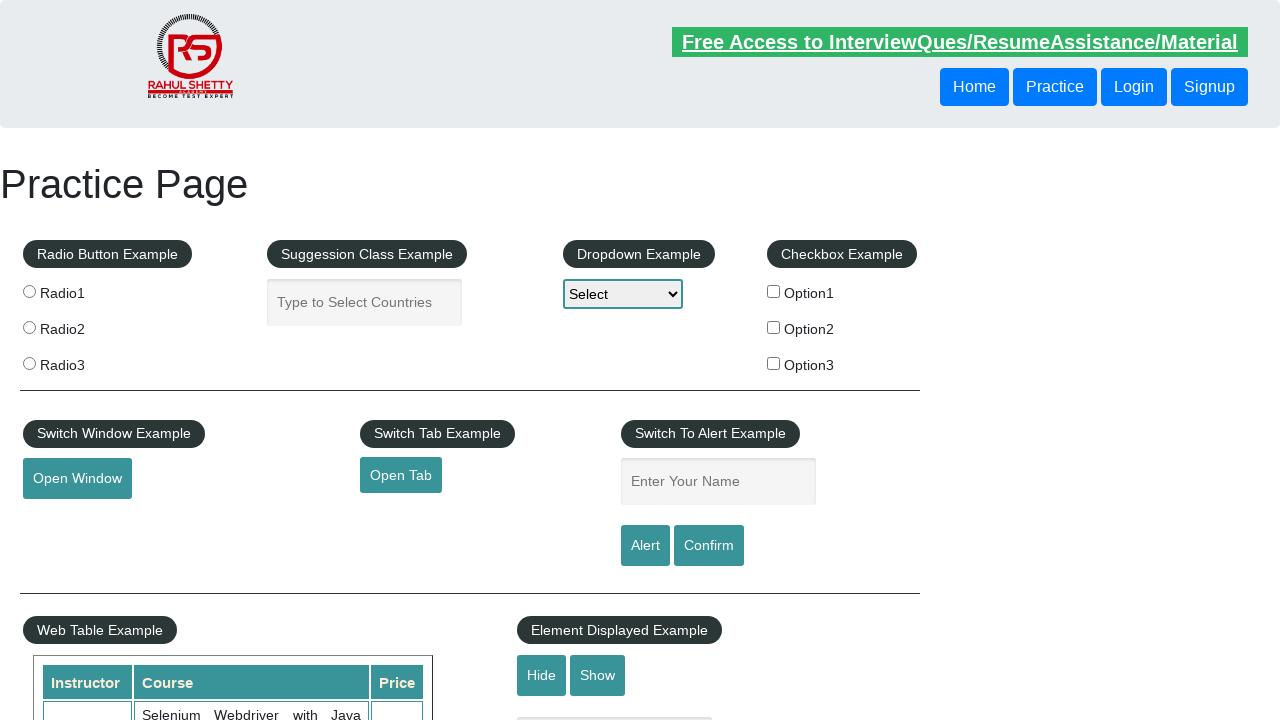

Located link 1 in first column
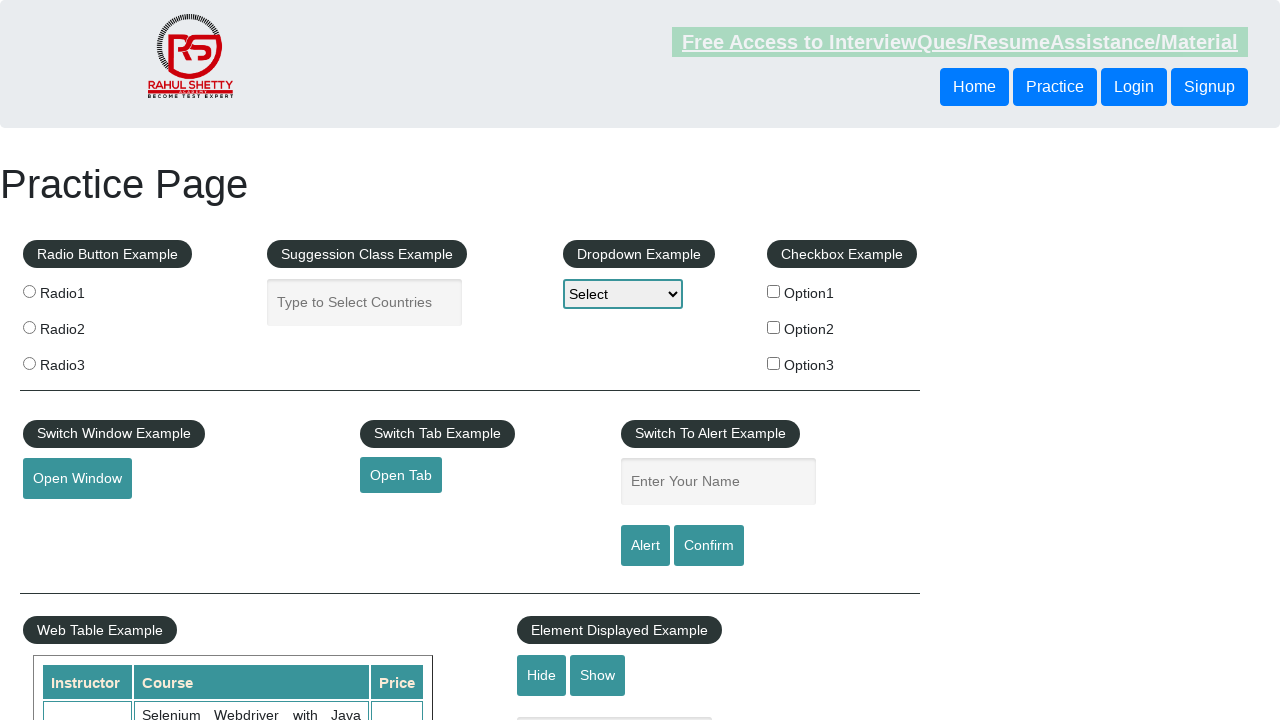

Opened link 1 in new tab using Ctrl+Click at (68, 520) on #gf-BIG >> xpath=//table/tbody/tr/td[1]/ul >> a >> nth=1
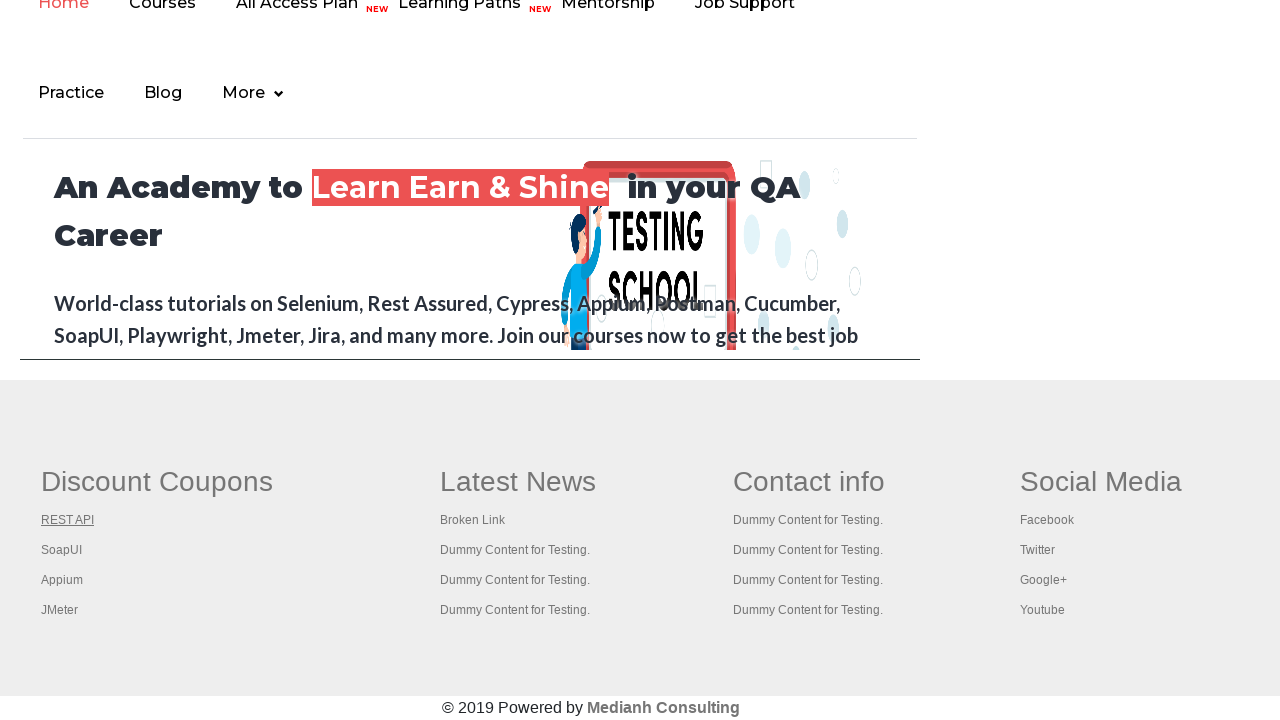

Waited 1 second for new tab to open
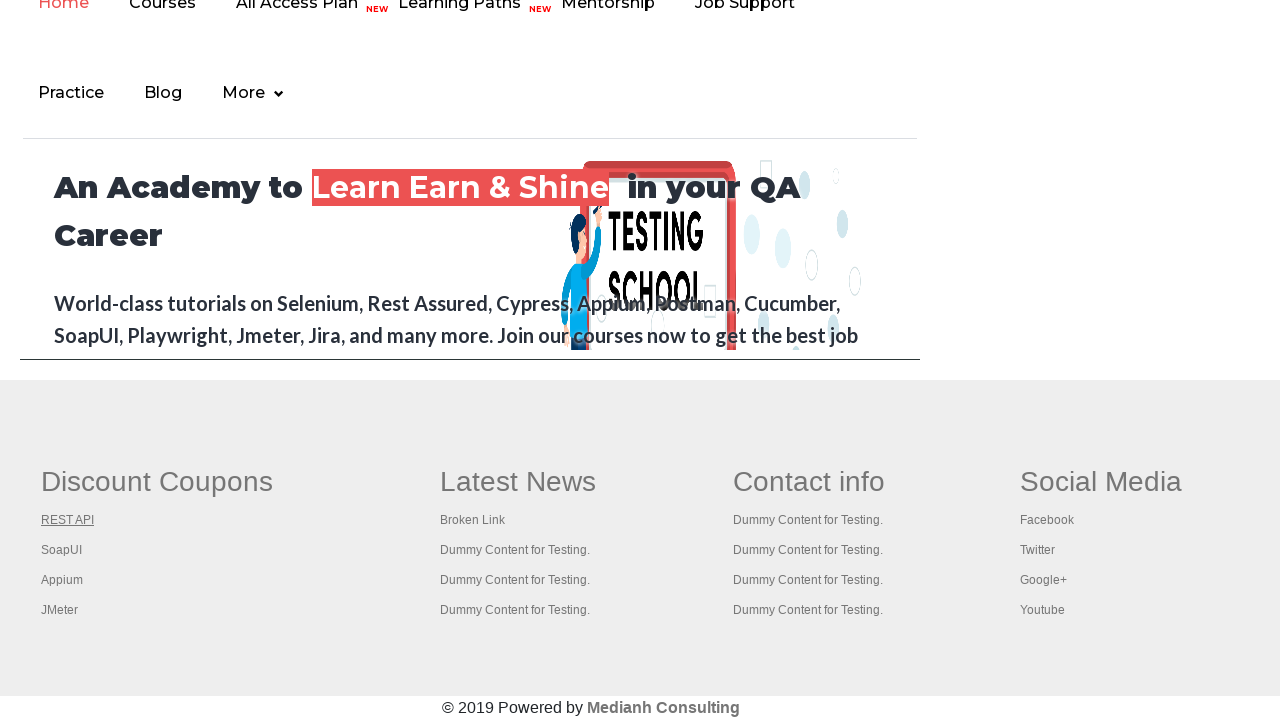

Located link 2 in first column
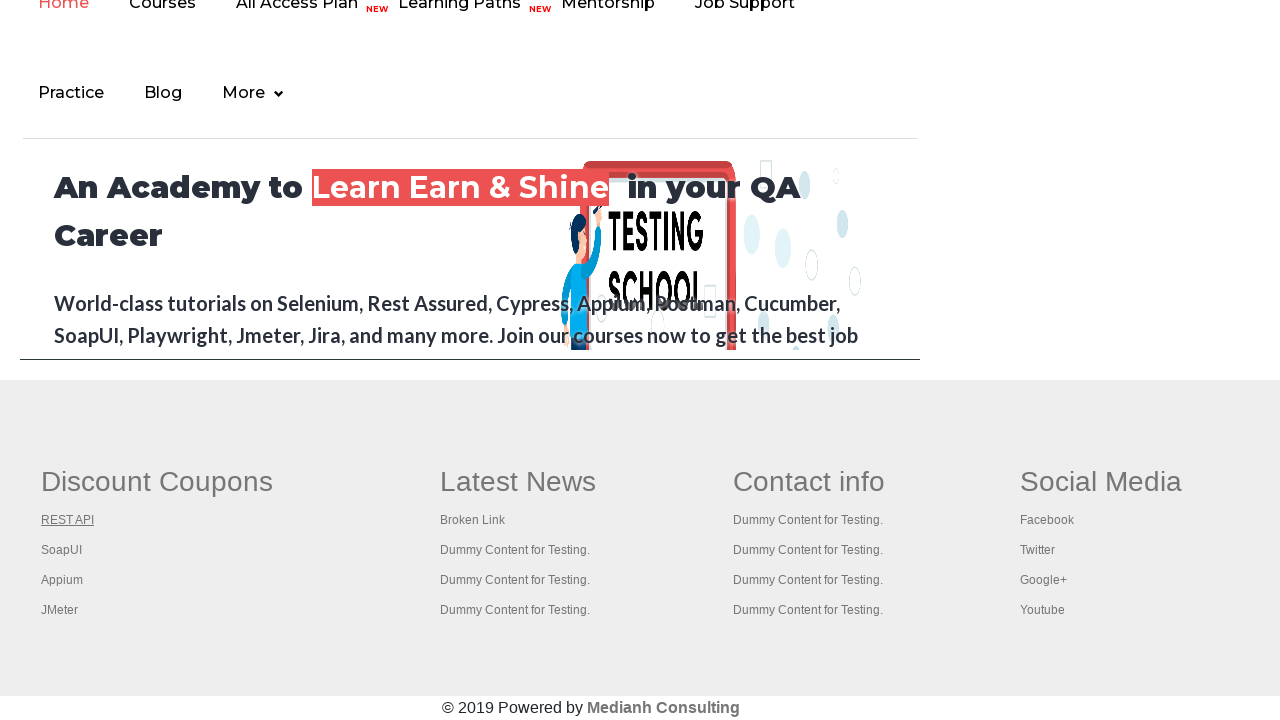

Opened link 2 in new tab using Ctrl+Click at (62, 550) on #gf-BIG >> xpath=//table/tbody/tr/td[1]/ul >> a >> nth=2
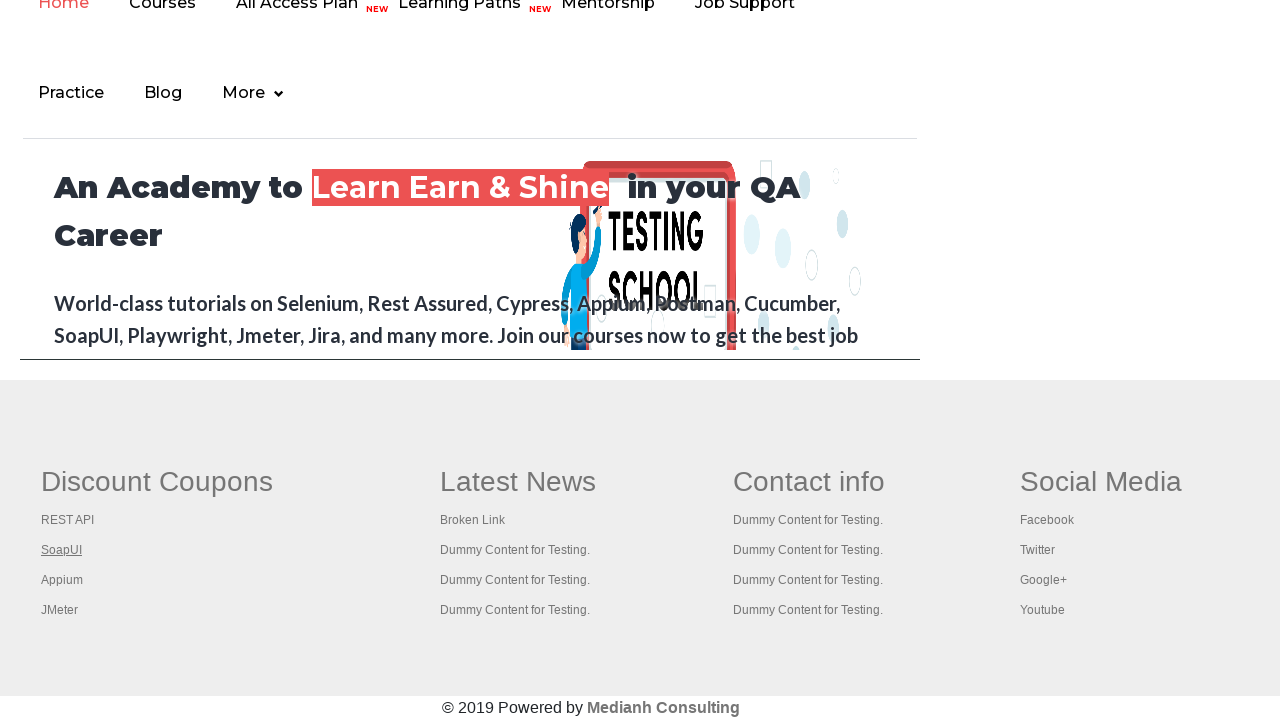

Waited 1 second for new tab to open
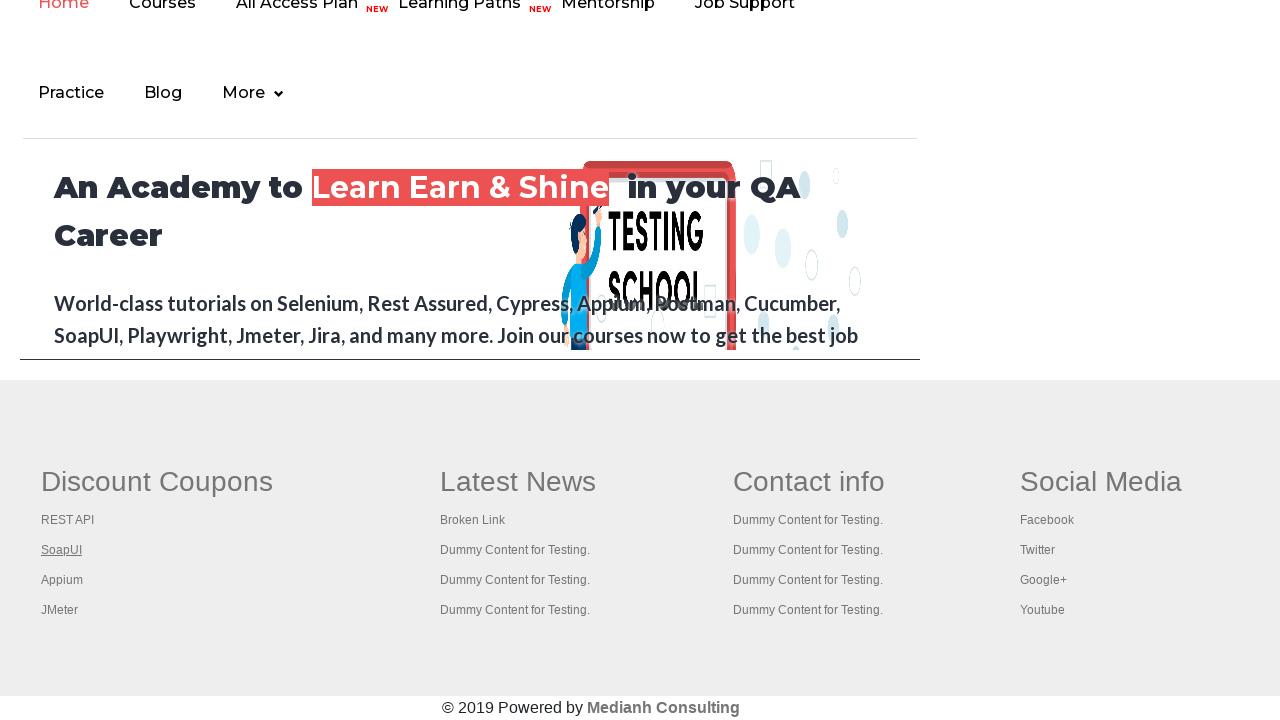

Located link 3 in first column
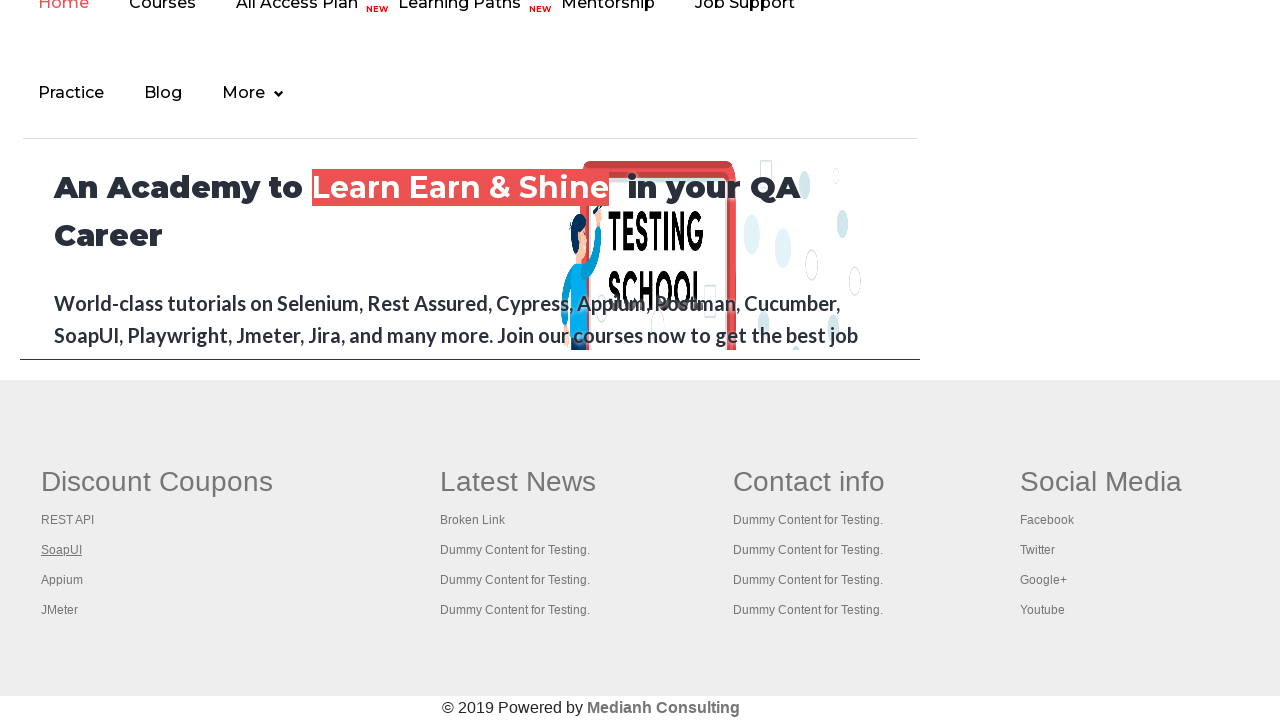

Opened link 3 in new tab using Ctrl+Click at (62, 580) on #gf-BIG >> xpath=//table/tbody/tr/td[1]/ul >> a >> nth=3
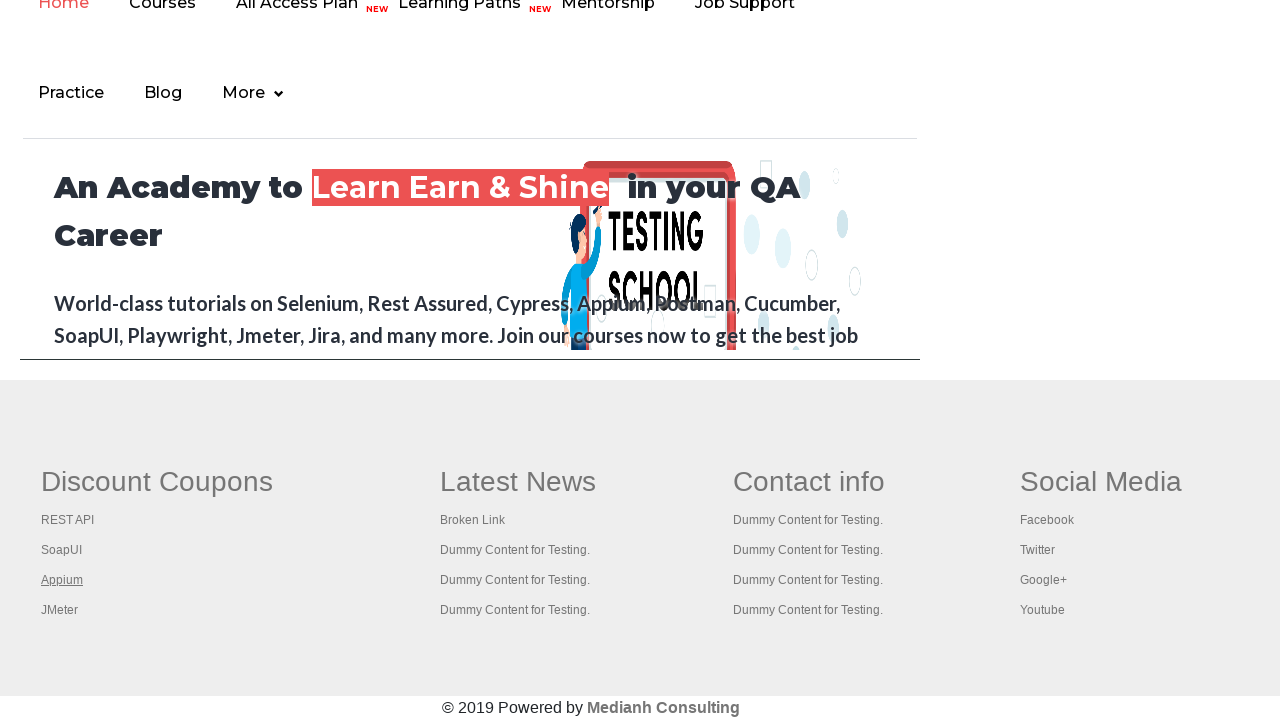

Waited 1 second for new tab to open
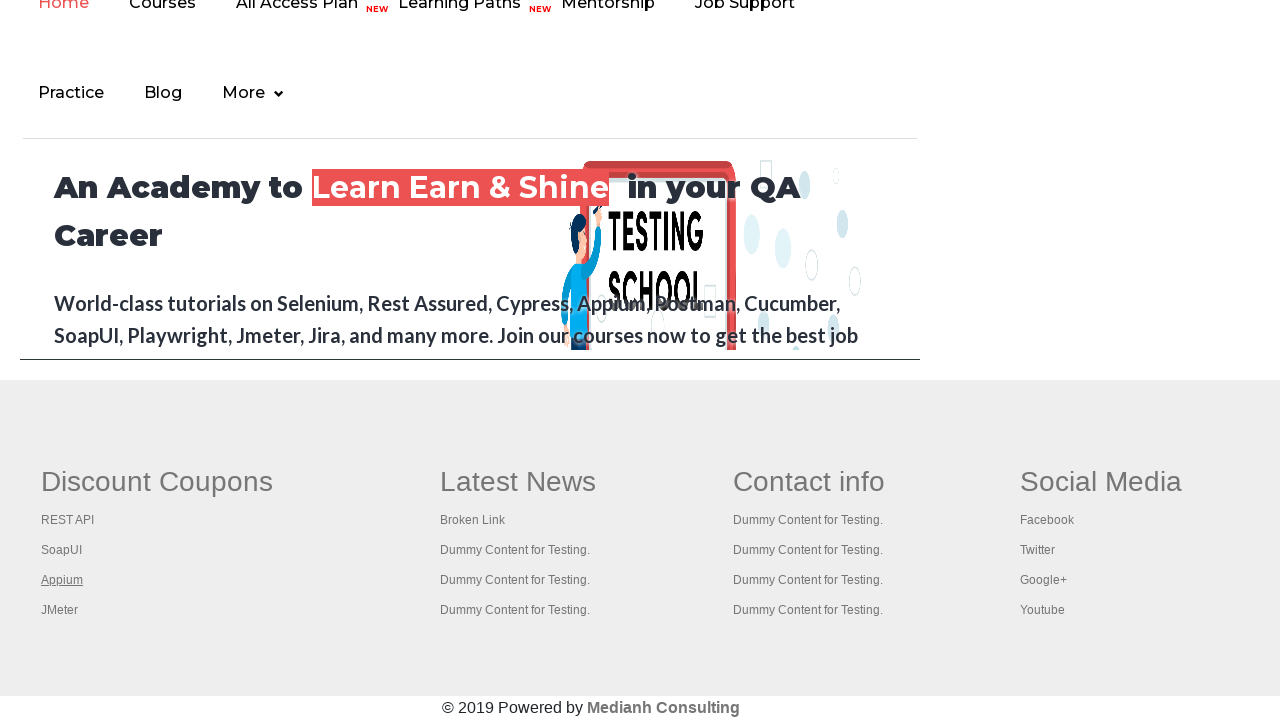

Located link 4 in first column
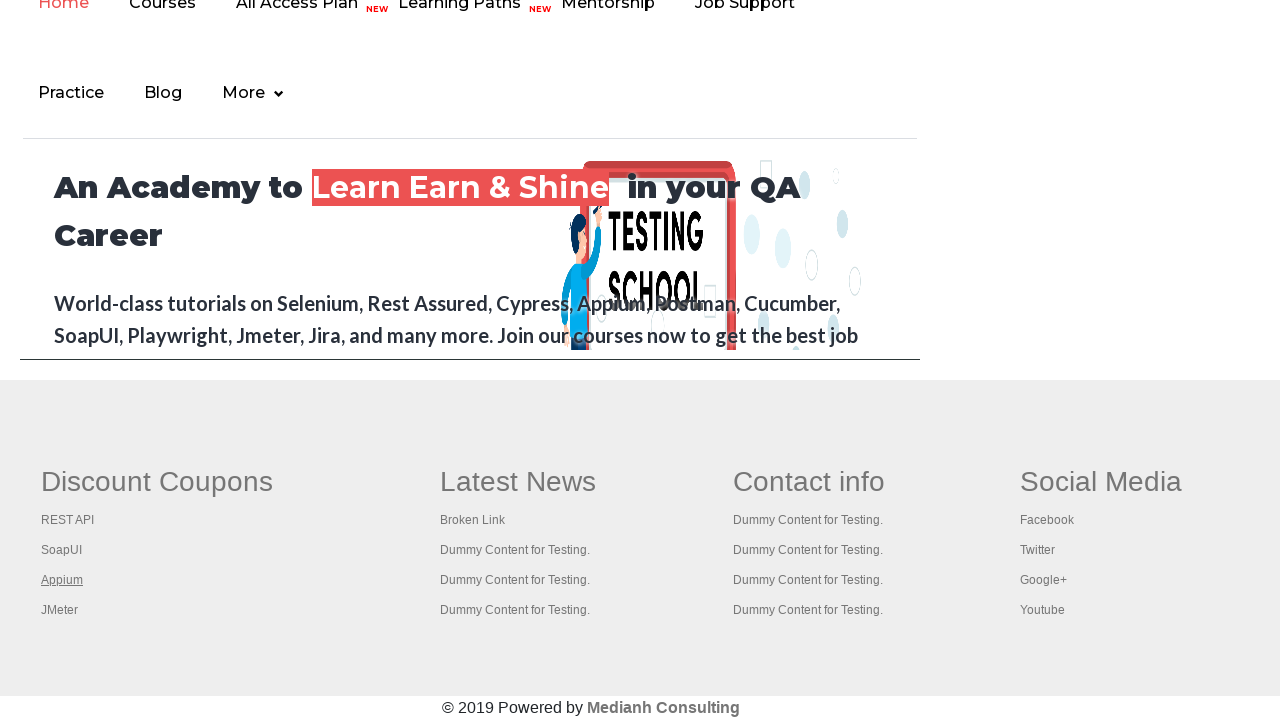

Opened link 4 in new tab using Ctrl+Click at (60, 610) on #gf-BIG >> xpath=//table/tbody/tr/td[1]/ul >> a >> nth=4
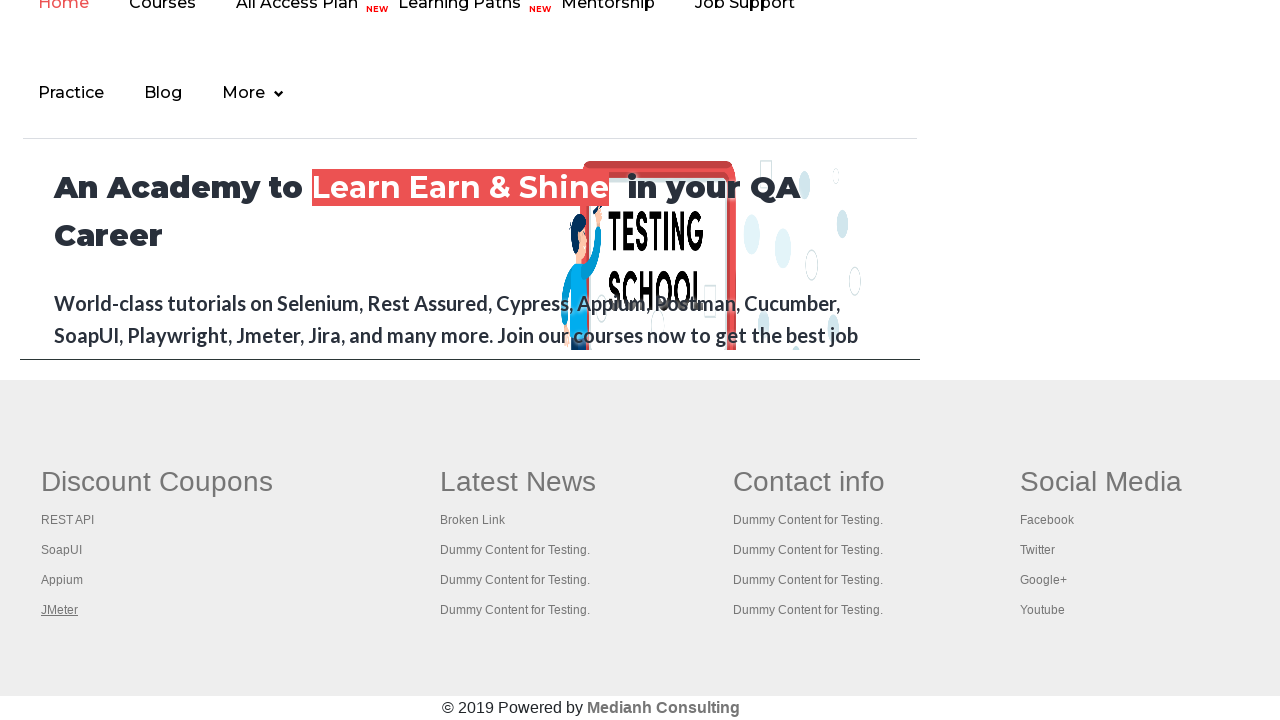

Waited 1 second for new tab to open
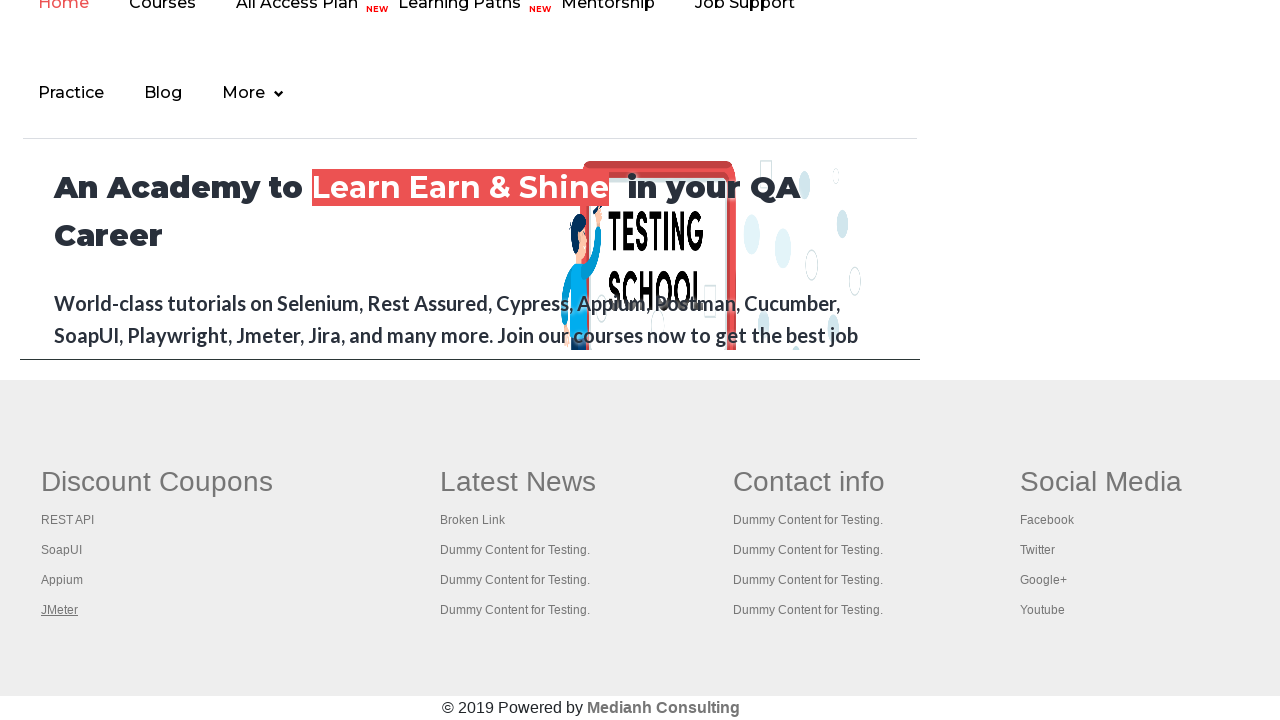

Retrieved all open pages/tabs: 5 total
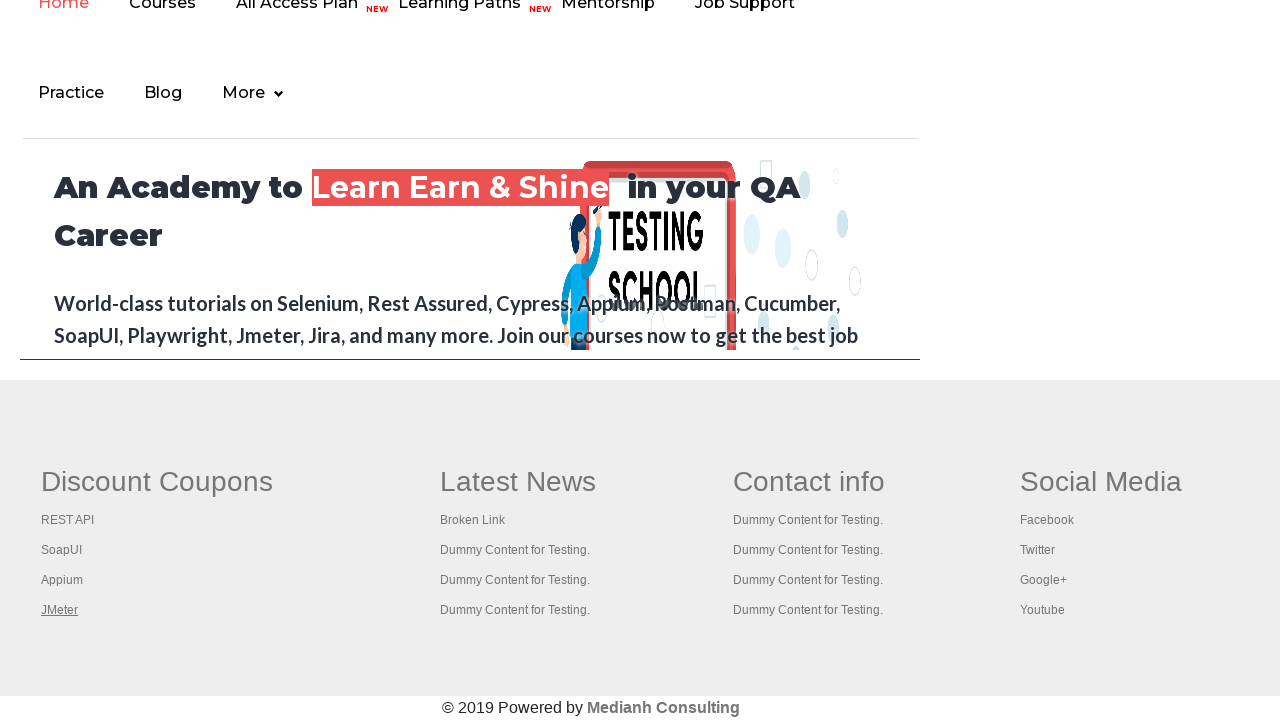

Switched to page with title: Practice Page
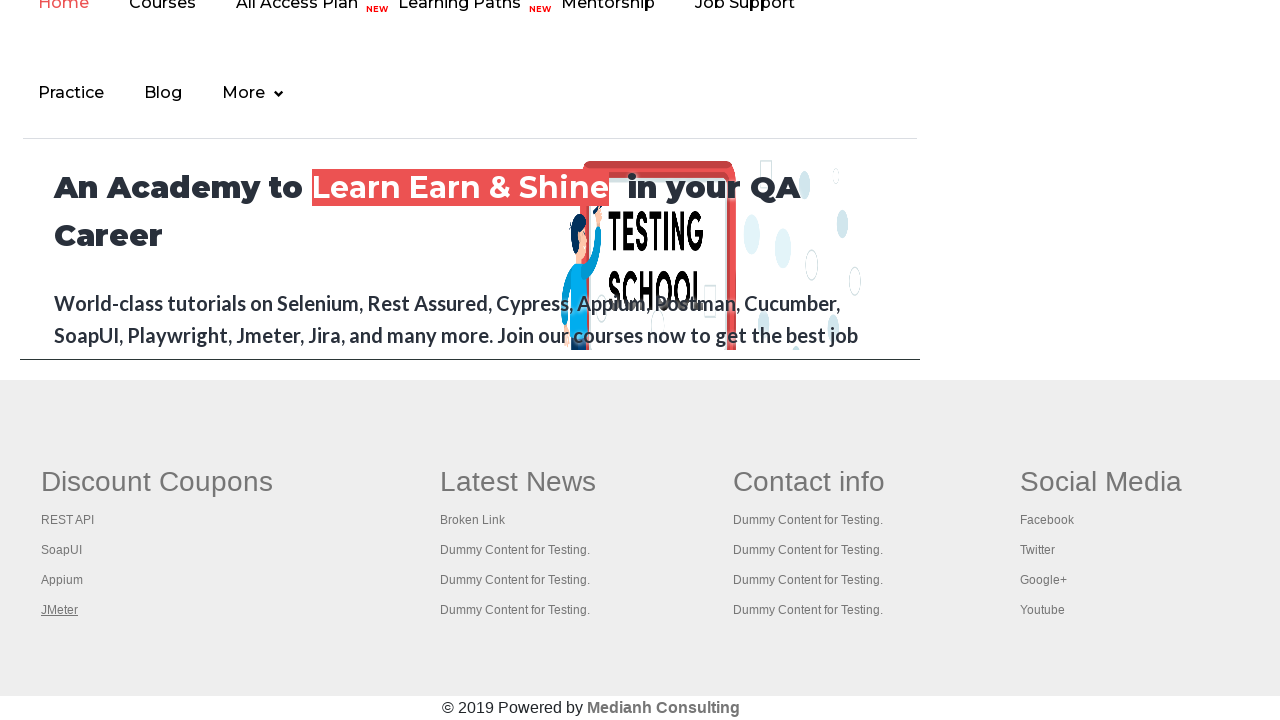

Switched to page with title: REST API Tutorial
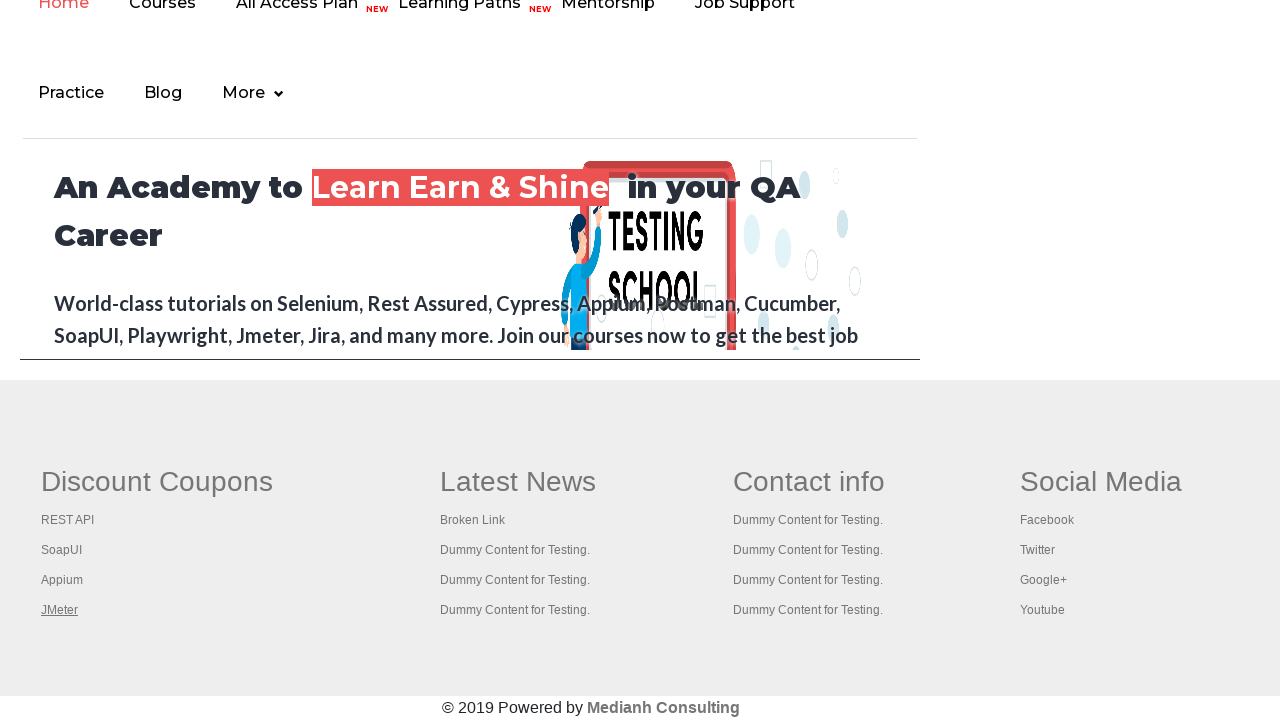

Switched to page with title: The World’s Most Popular API Testing Tool | SoapUI
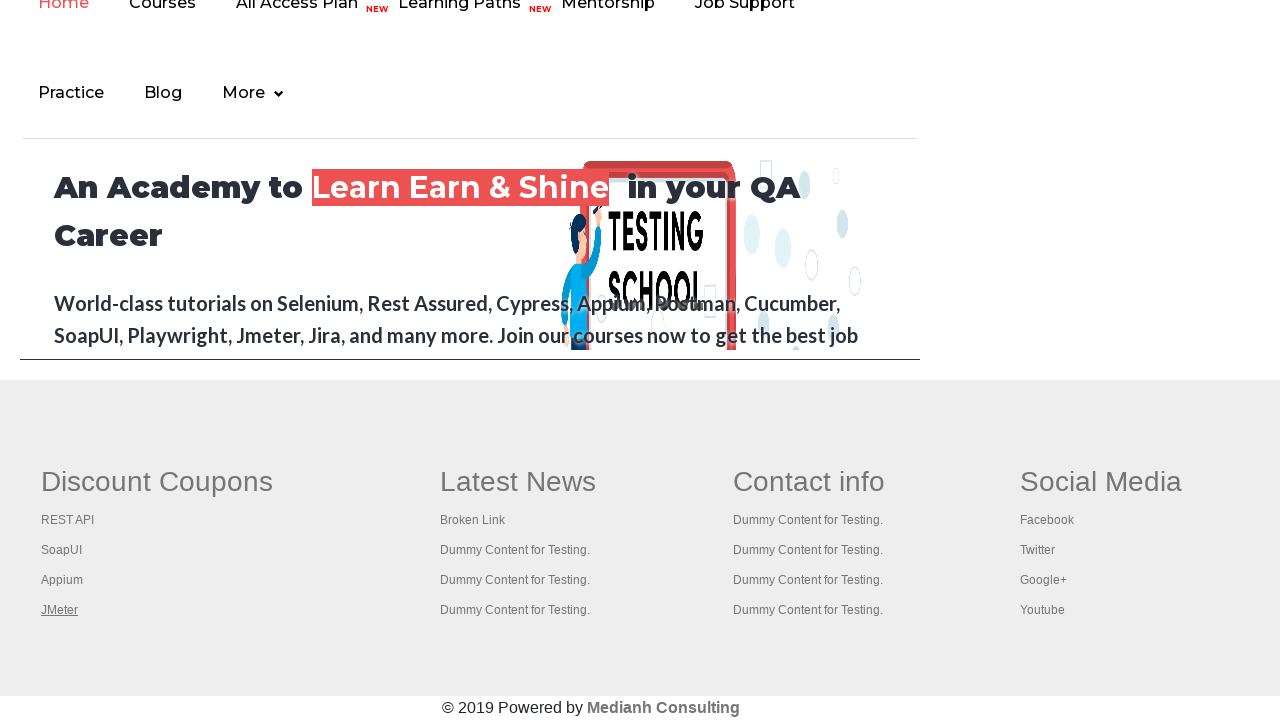

Switched to page with title: Appium tutorial for Mobile Apps testing | RahulShetty Academy | Rahul
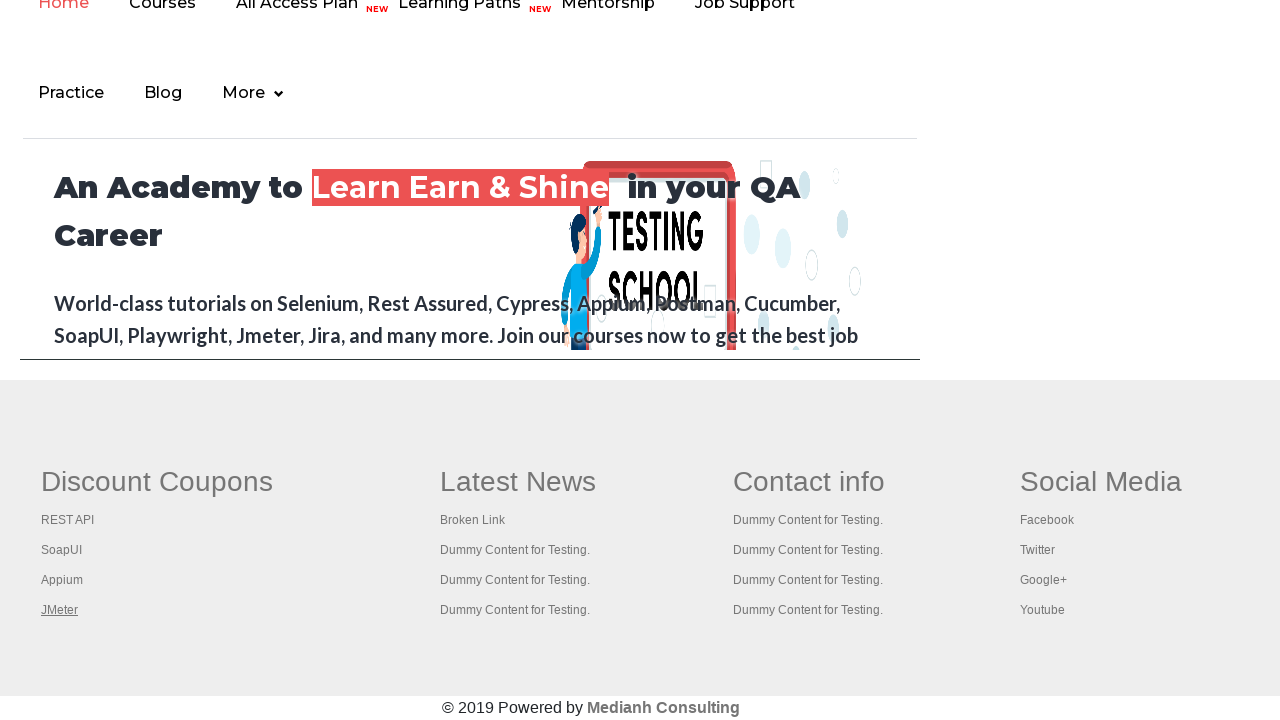

Switched to page with title: Apache JMeter - Apache JMeter™
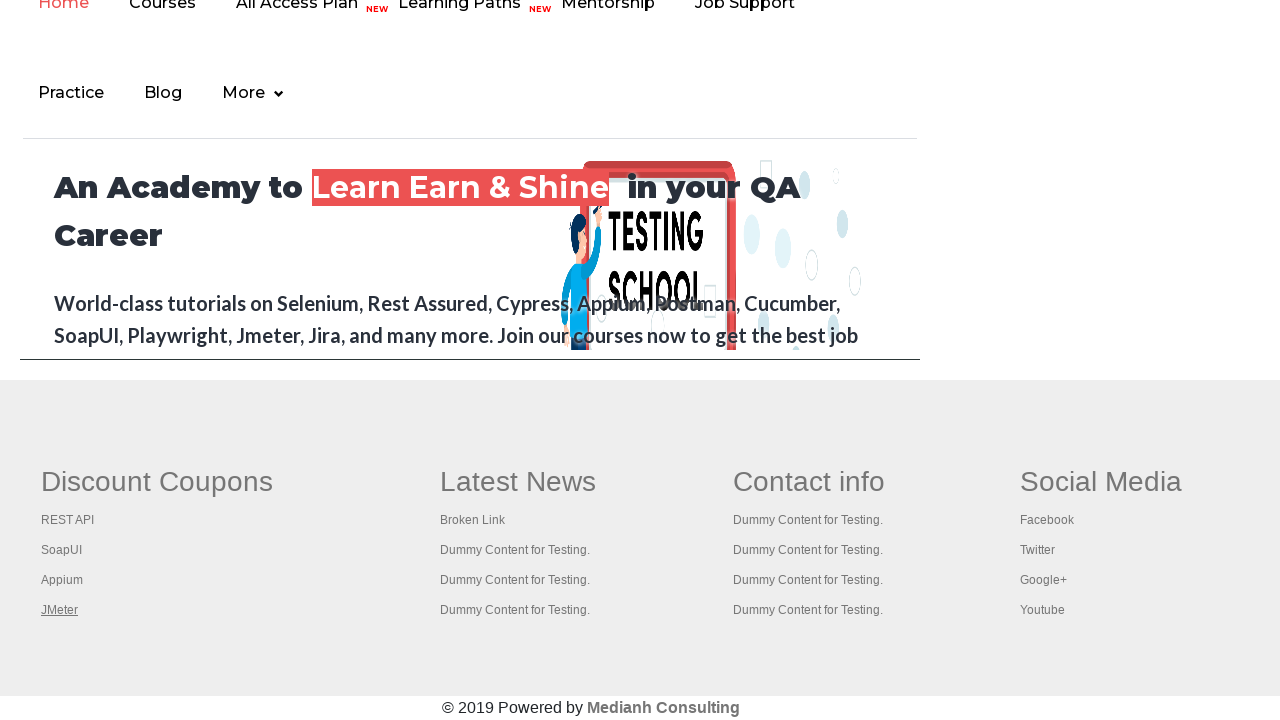

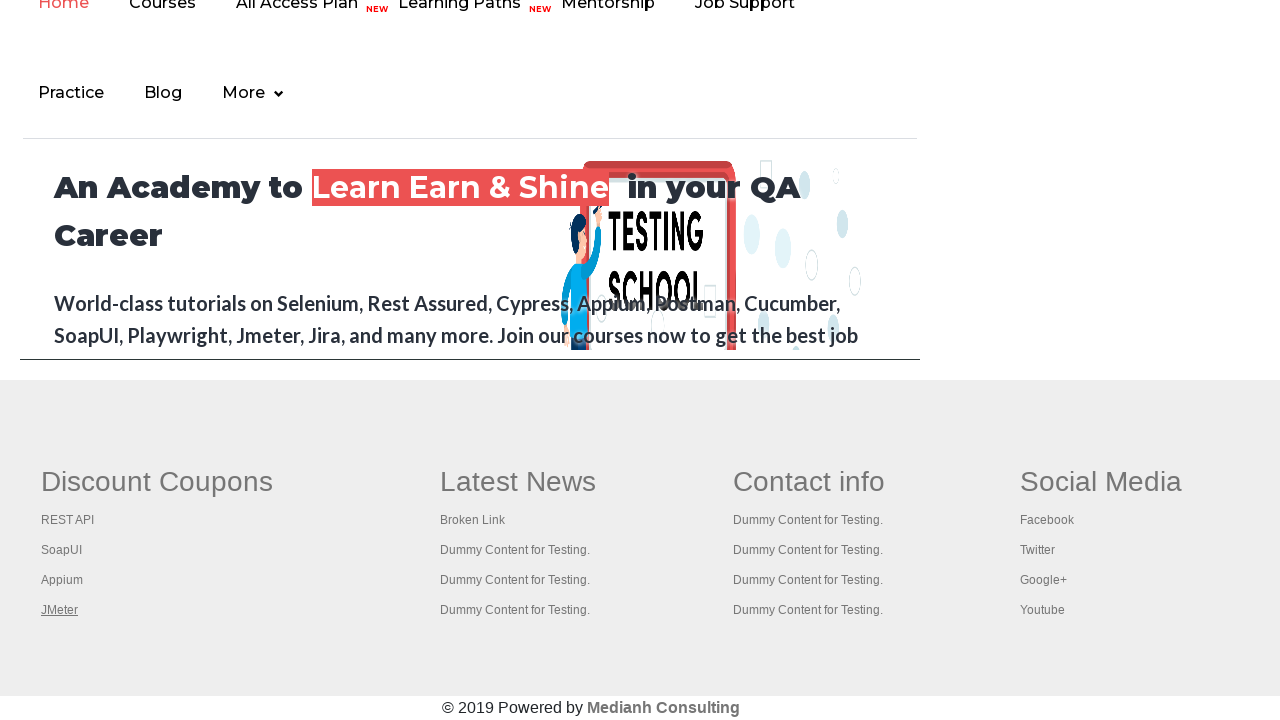